Navigates to the DemoQA homepage and verifies the URL matches the expected value

Starting URL: https://demoqa.com/

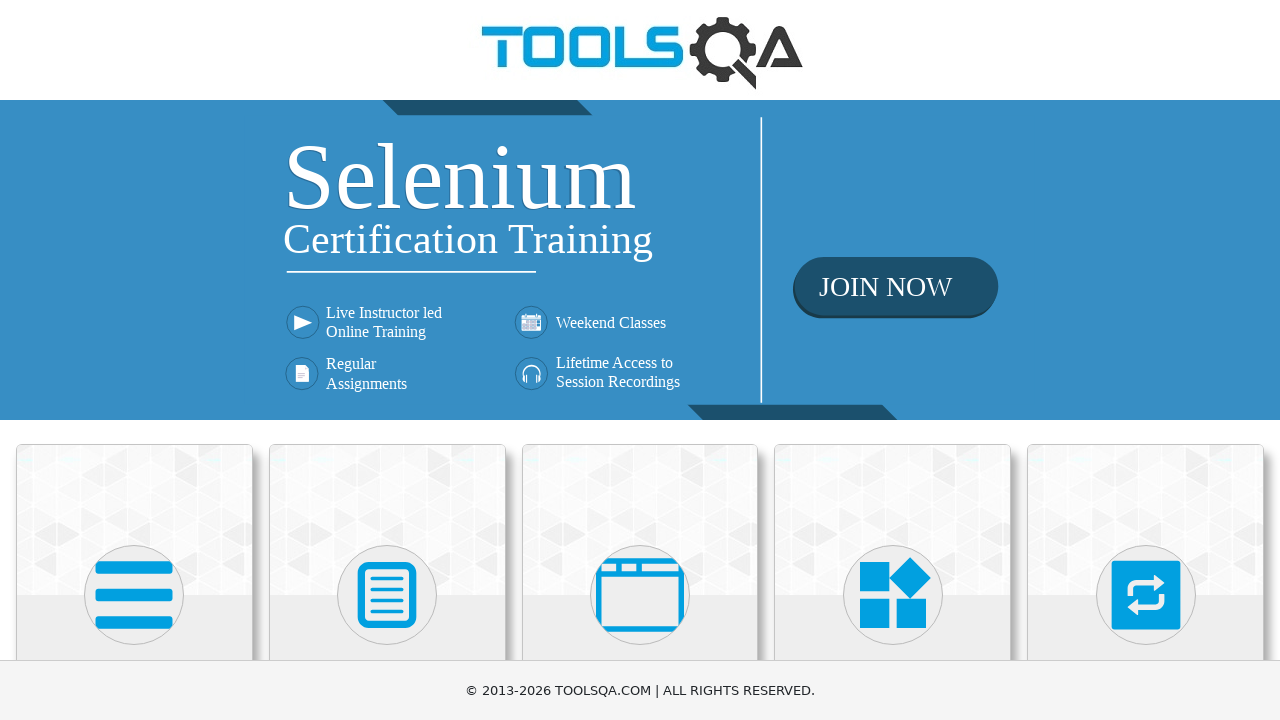

Navigated to DemoQA homepage at https://demoqa.com/
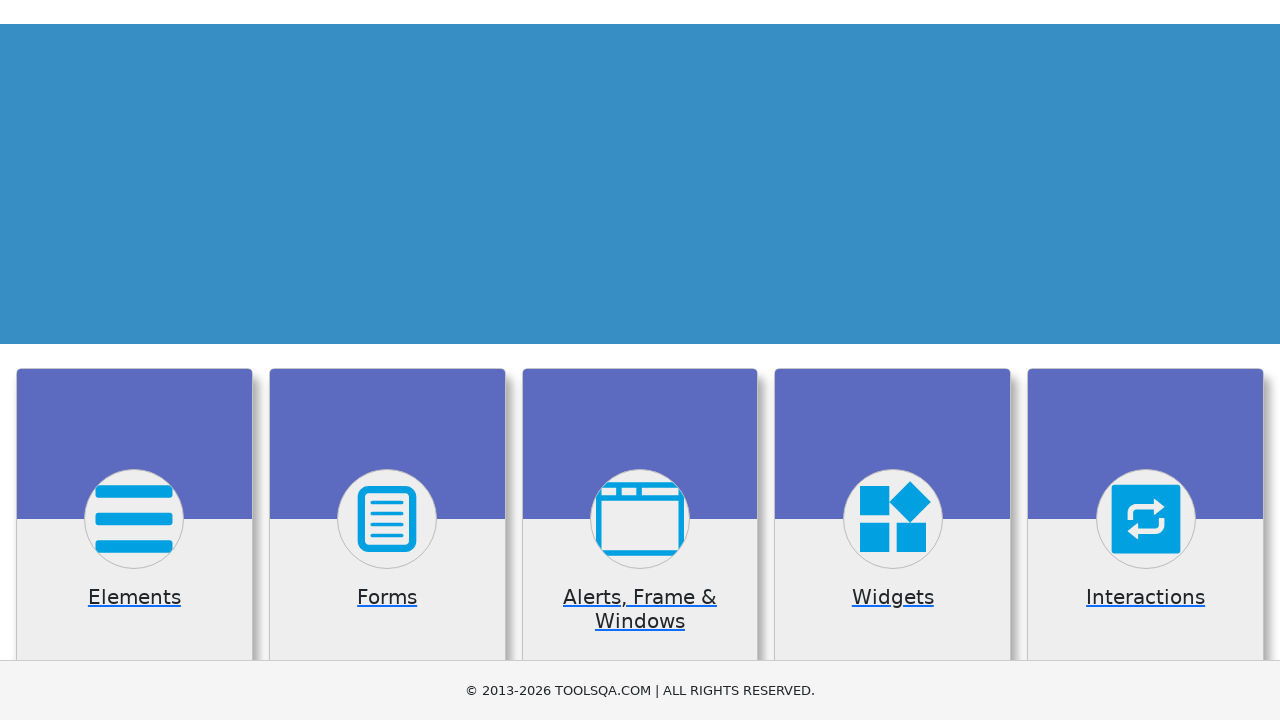

Verified current URL matches expected value https://demoqa.com/
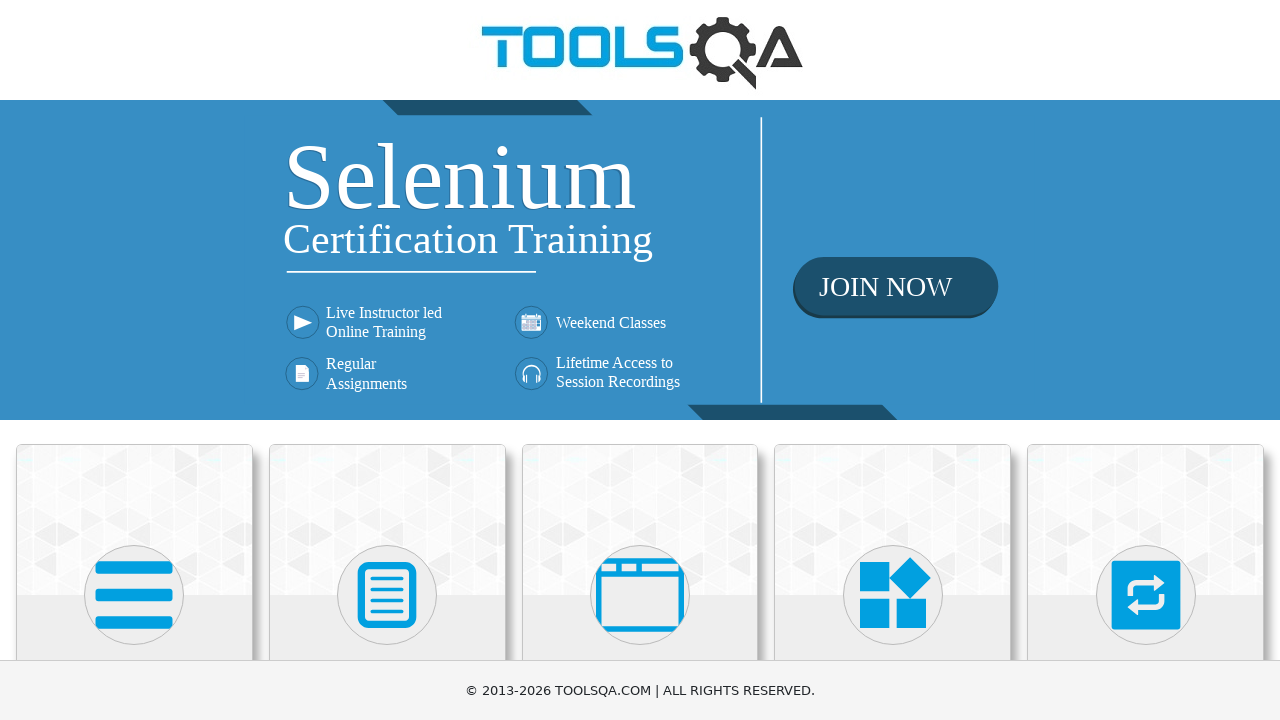

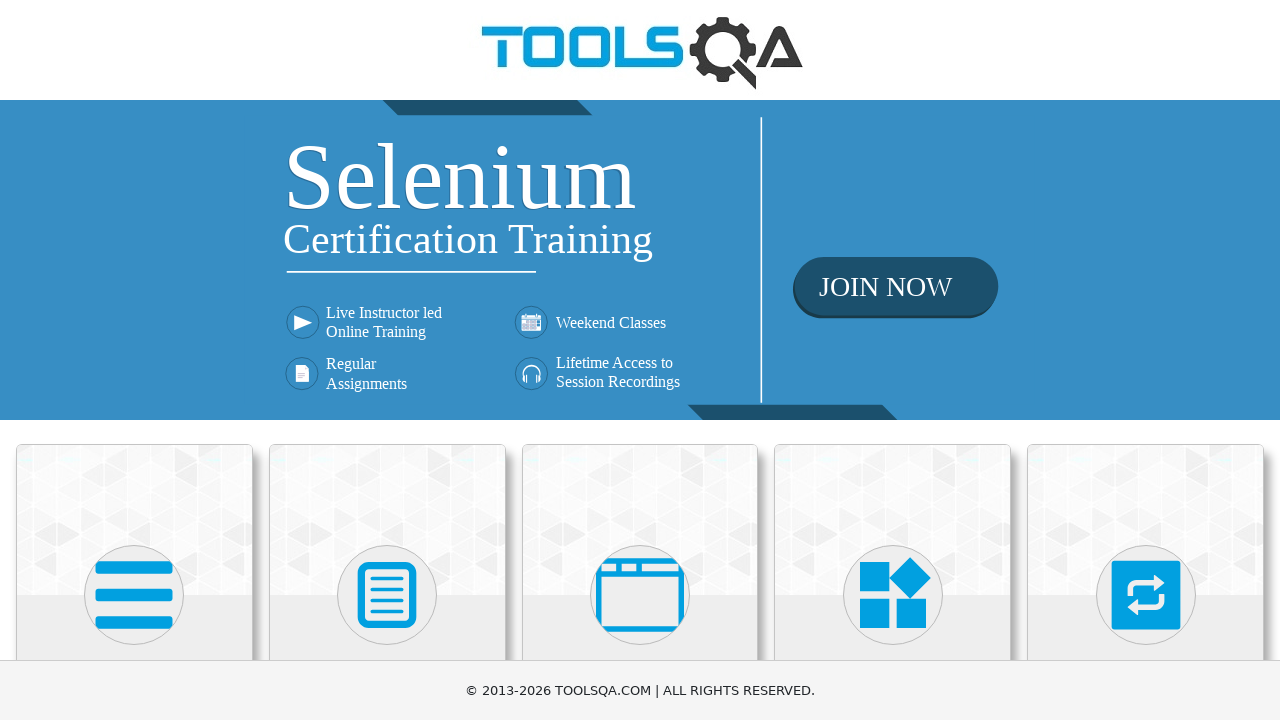